Tests an e-commerce flow by adding specific vegetables to cart, applying a promo code, and proceeding to place an order

Starting URL: https://rahulshettyacademy.com/seleniumPractise/#/

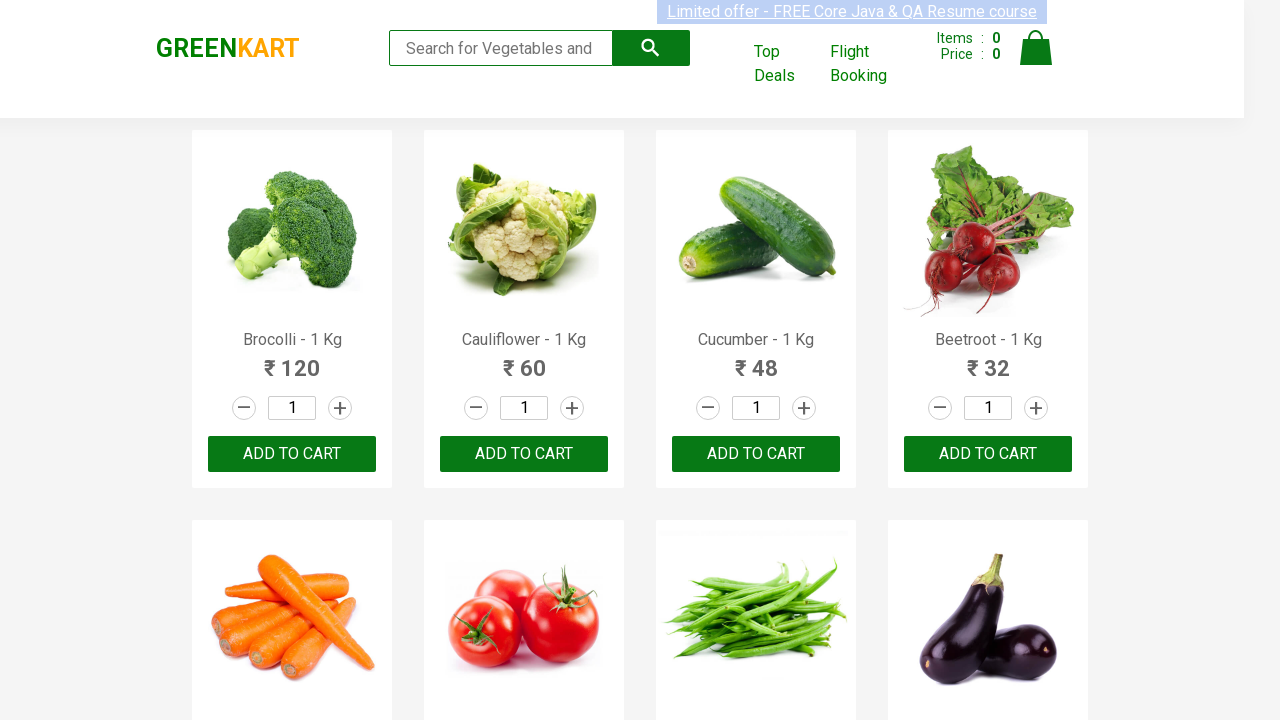

Retrieved all product elements from the page
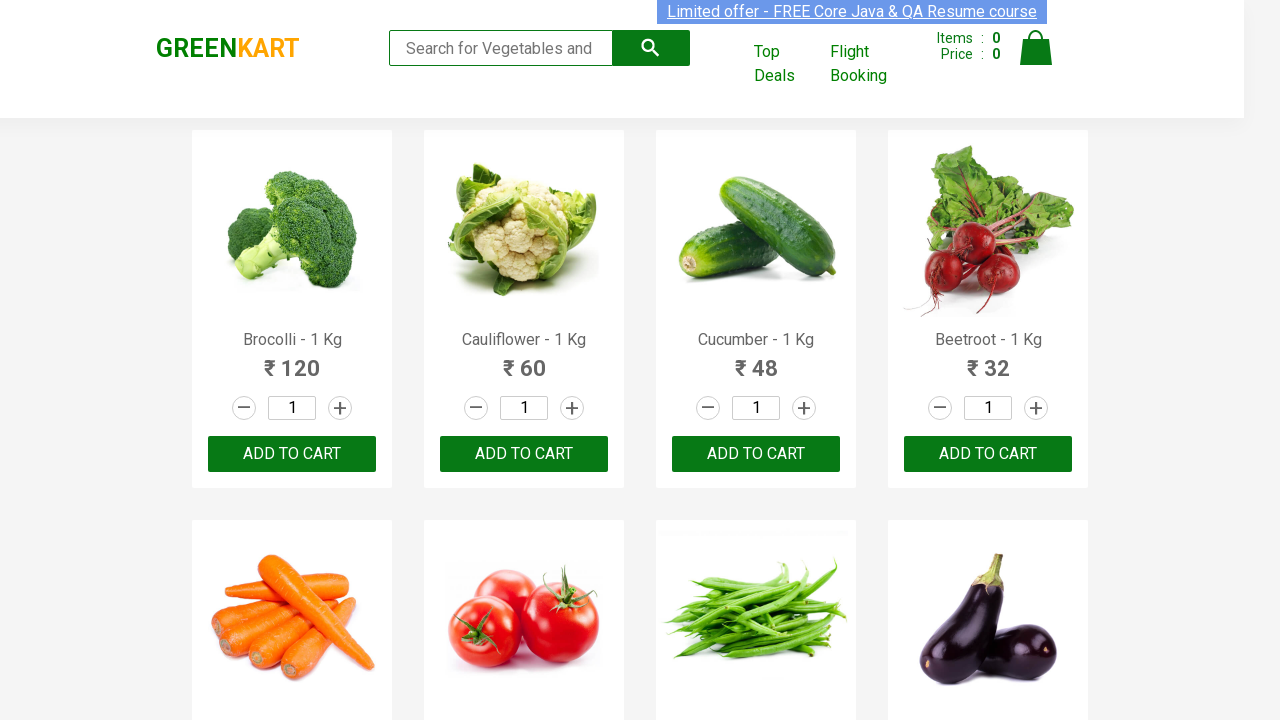

Retrieved product text: Brocolli - 1 Kg
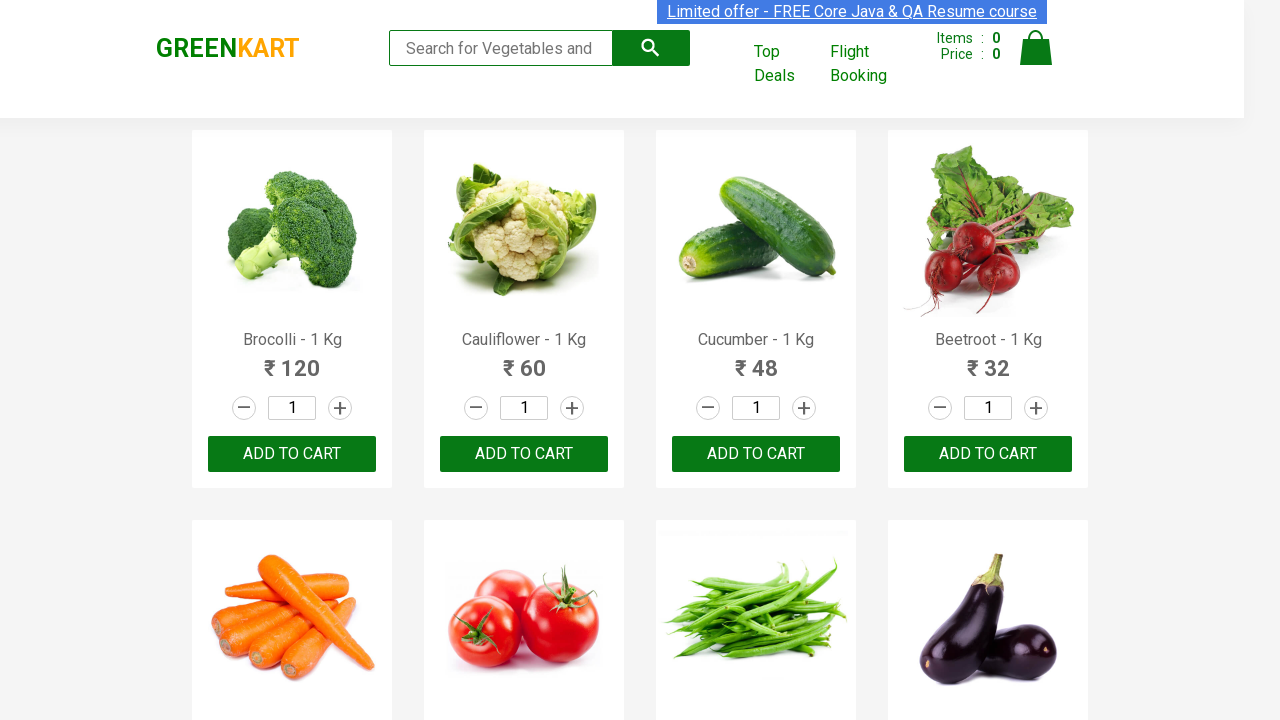

Added Brocolli to cart at (292, 454) on div.product-action > button >> nth=0
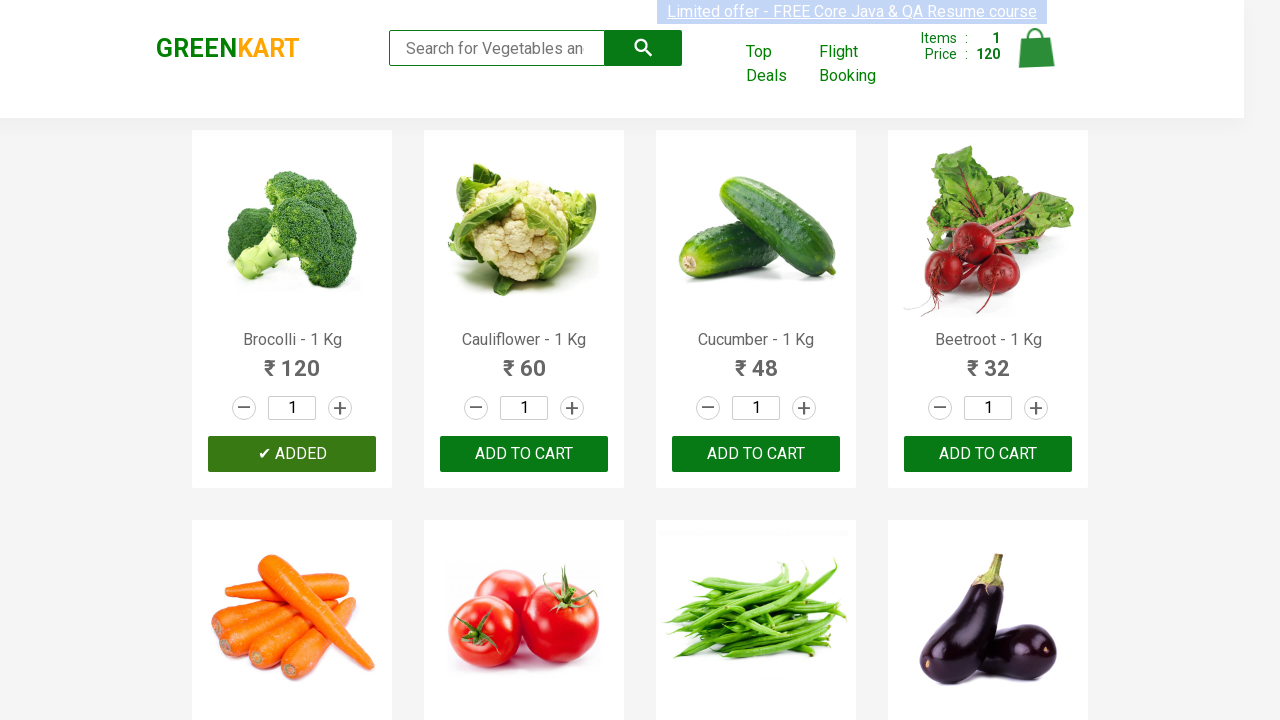

Retrieved product text: Cauliflower - 1 Kg
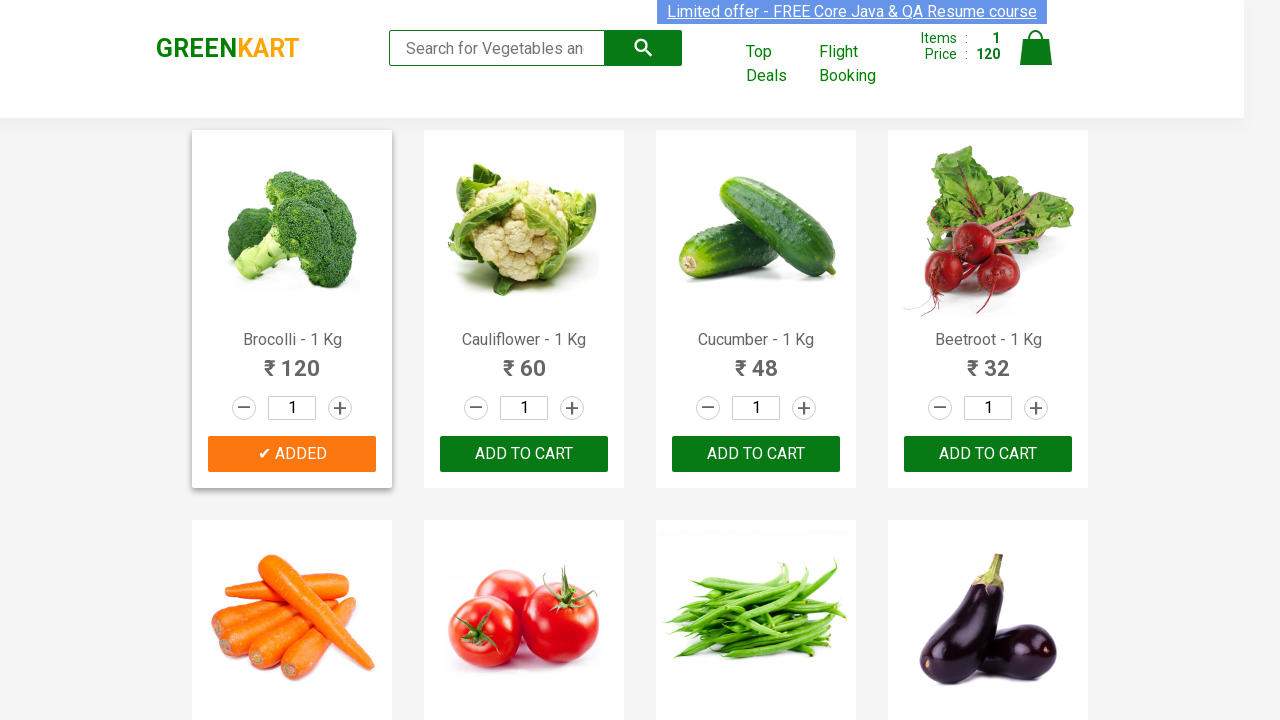

Retrieved product text: Cucumber - 1 Kg
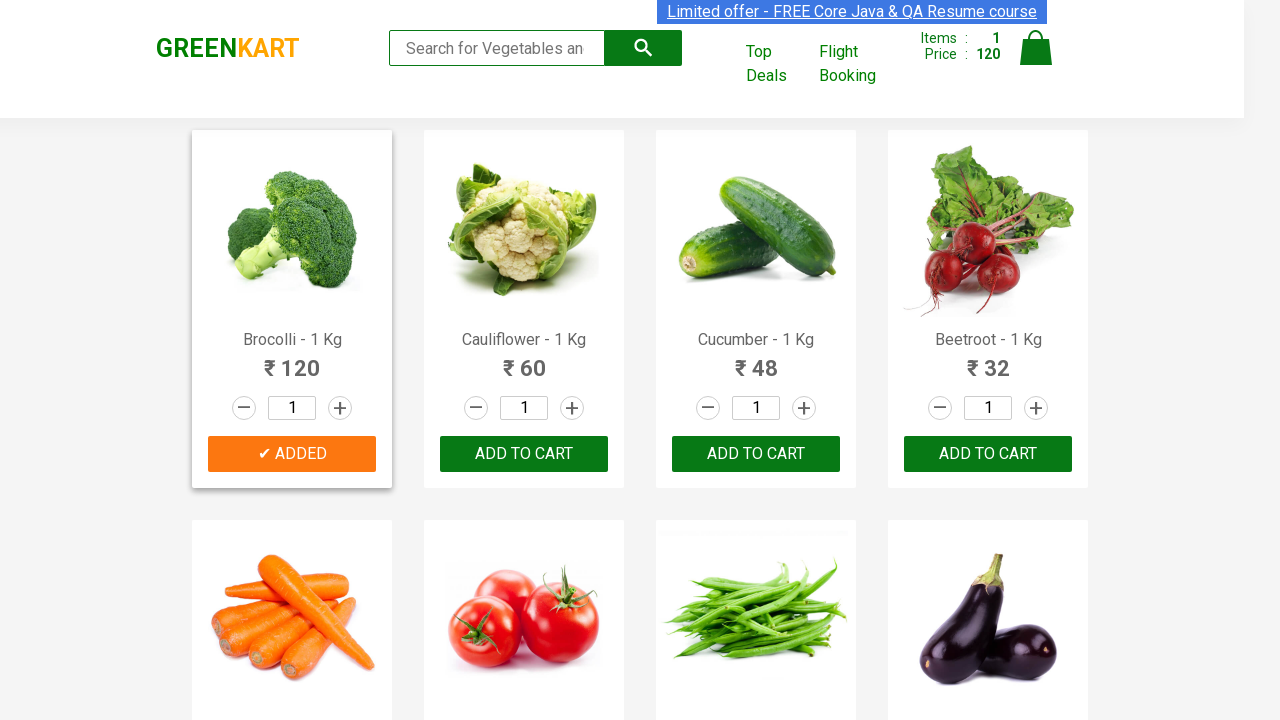

Added Cucumber to cart at (756, 454) on div.product-action > button >> nth=2
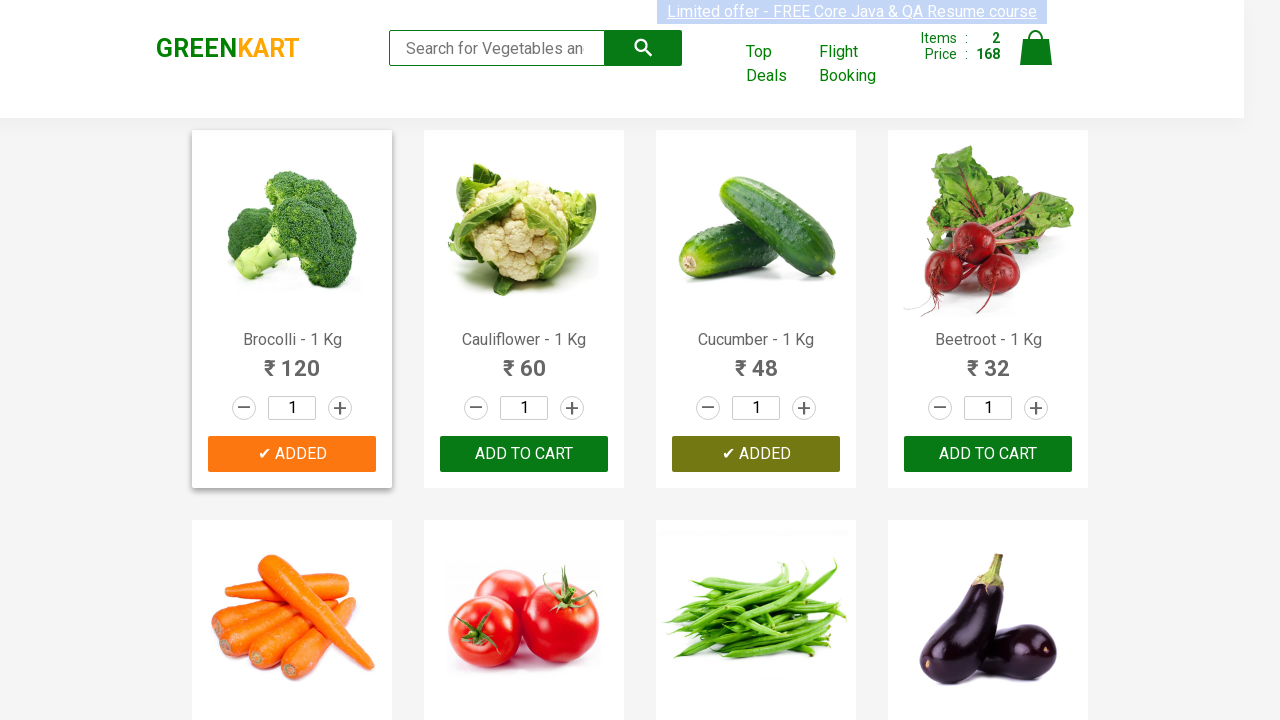

Retrieved product text: Beetroot - 1 Kg
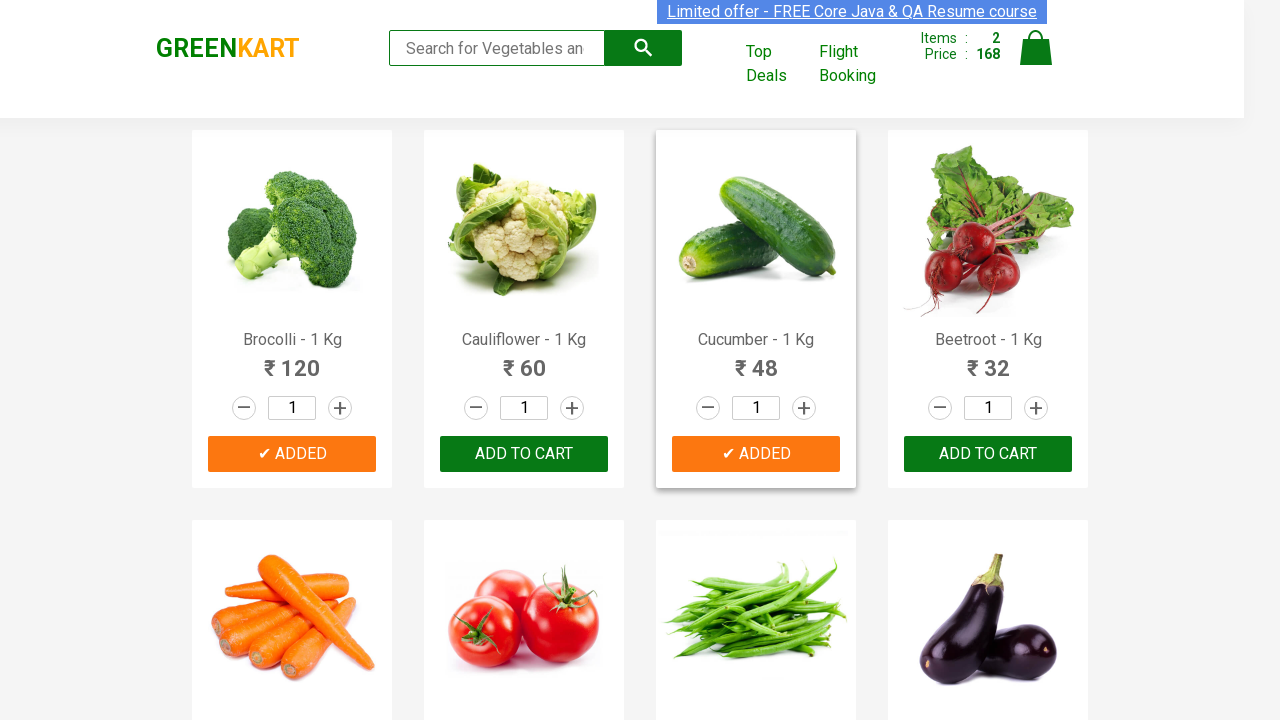

Added Beetroot to cart at (988, 454) on div.product-action > button >> nth=3
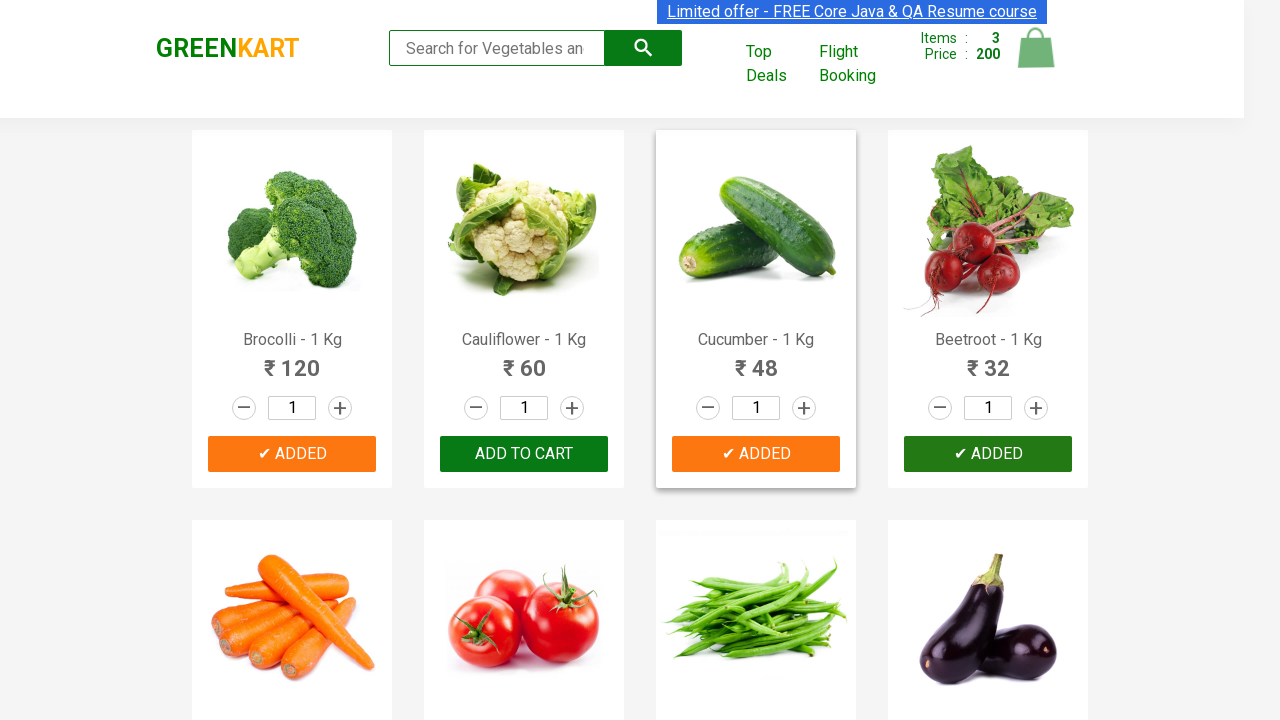

Clicked on cart icon at (1036, 48) on xpath=//header/div[1]/div[3]/a[4]/img[1]
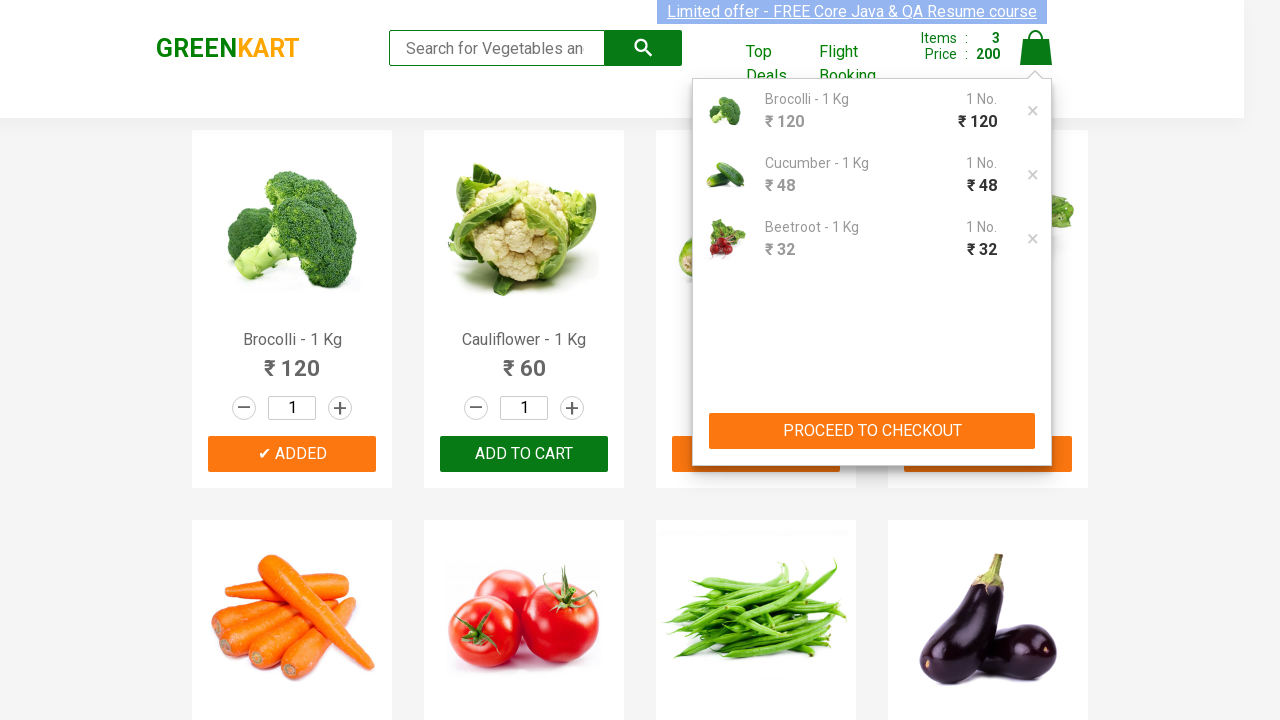

Clicked PROCEED TO CHECKOUT button at (872, 431) on xpath=//button[contains(text(),'PROCEED TO CHECKOUT')]
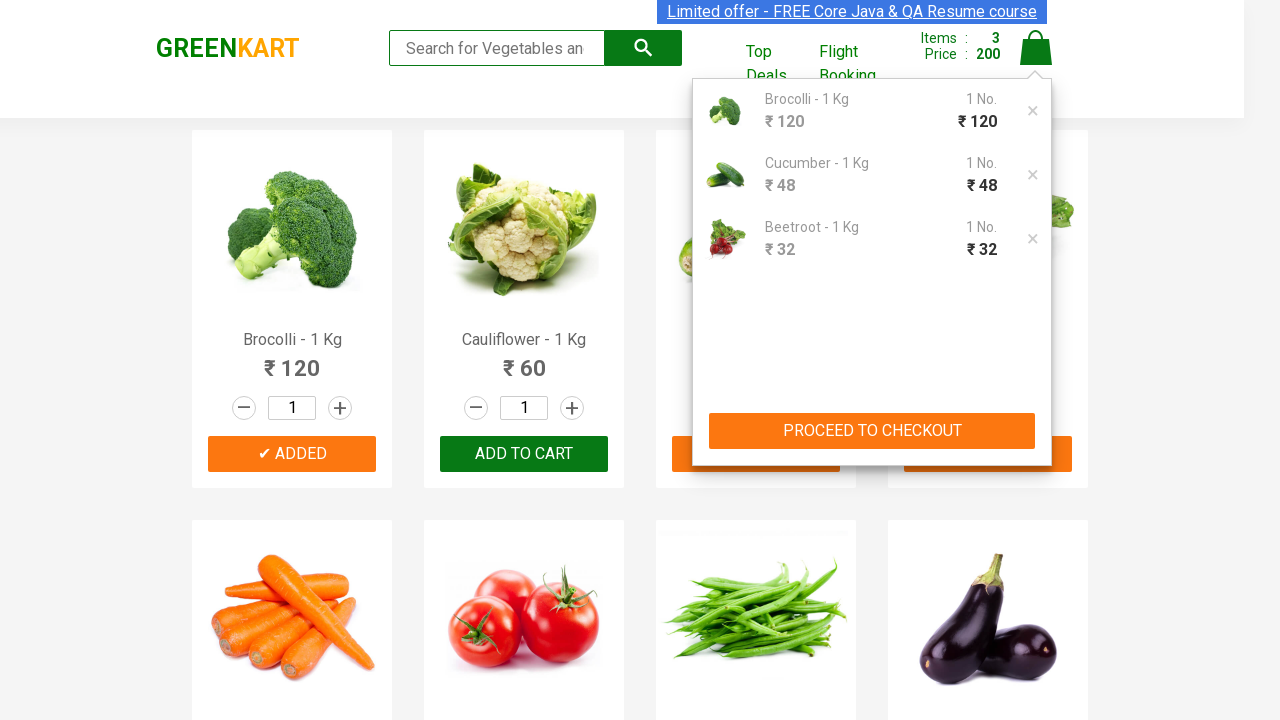

Promo code input field became visible
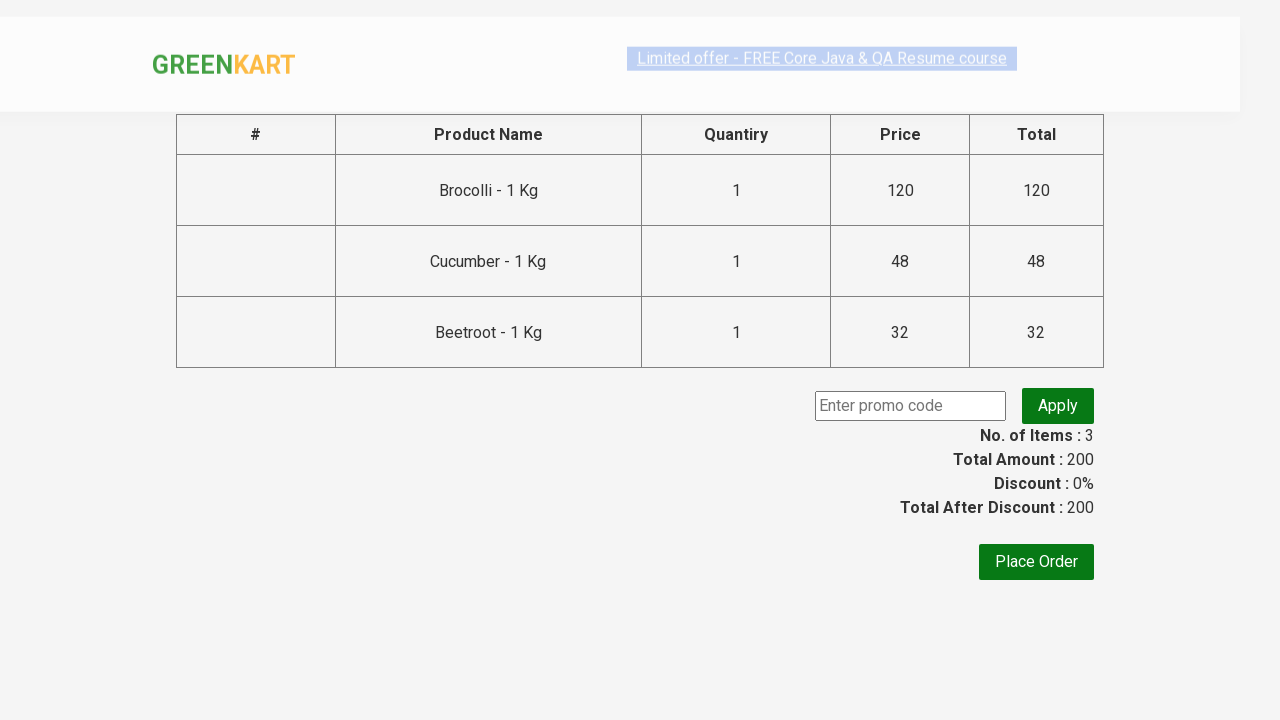

Entered promo code 'rahulshettyacademy' on input.promoCode
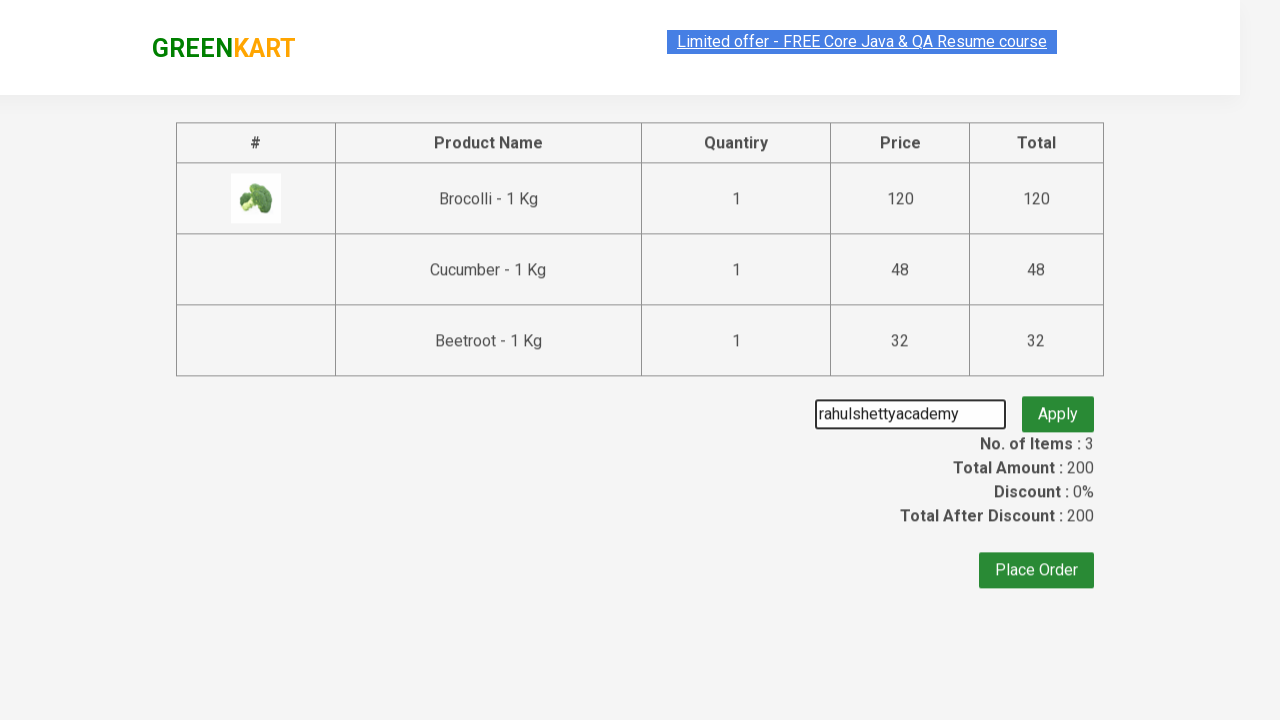

Clicked Apply button to apply promo code at (1058, 406) on xpath=//button[contains(text(),'Apply')]
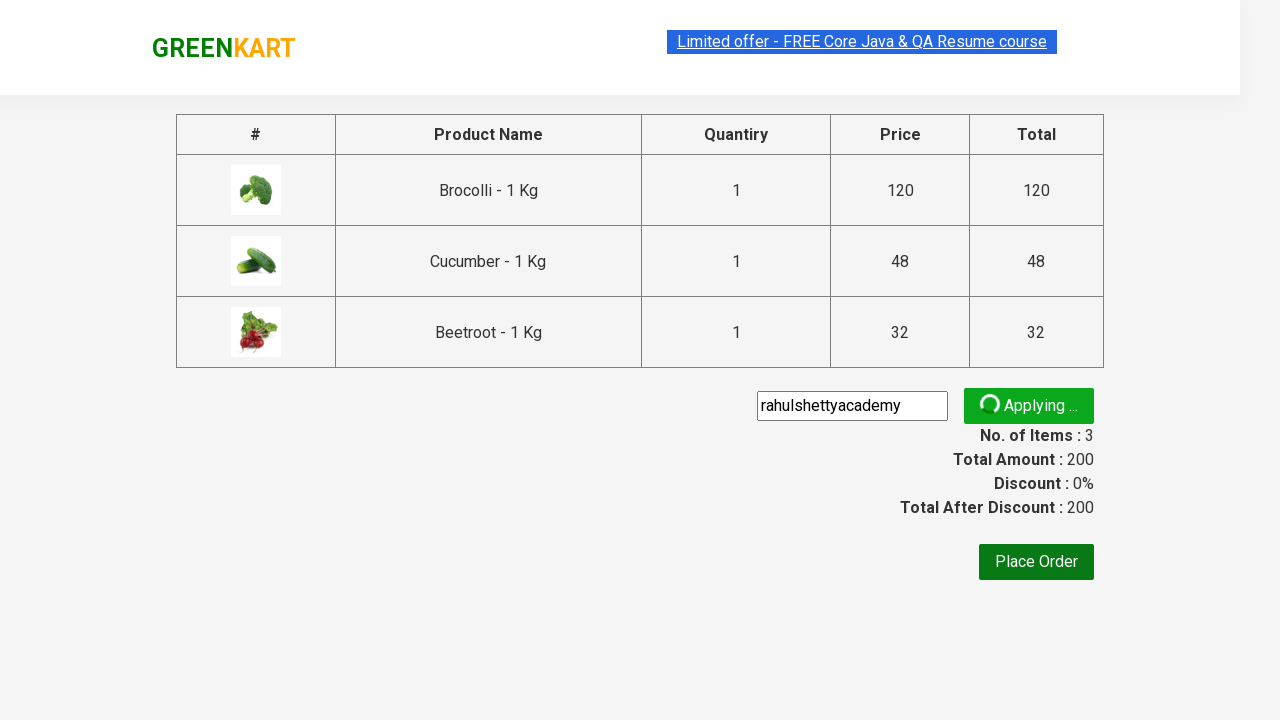

Promo code confirmation message appeared
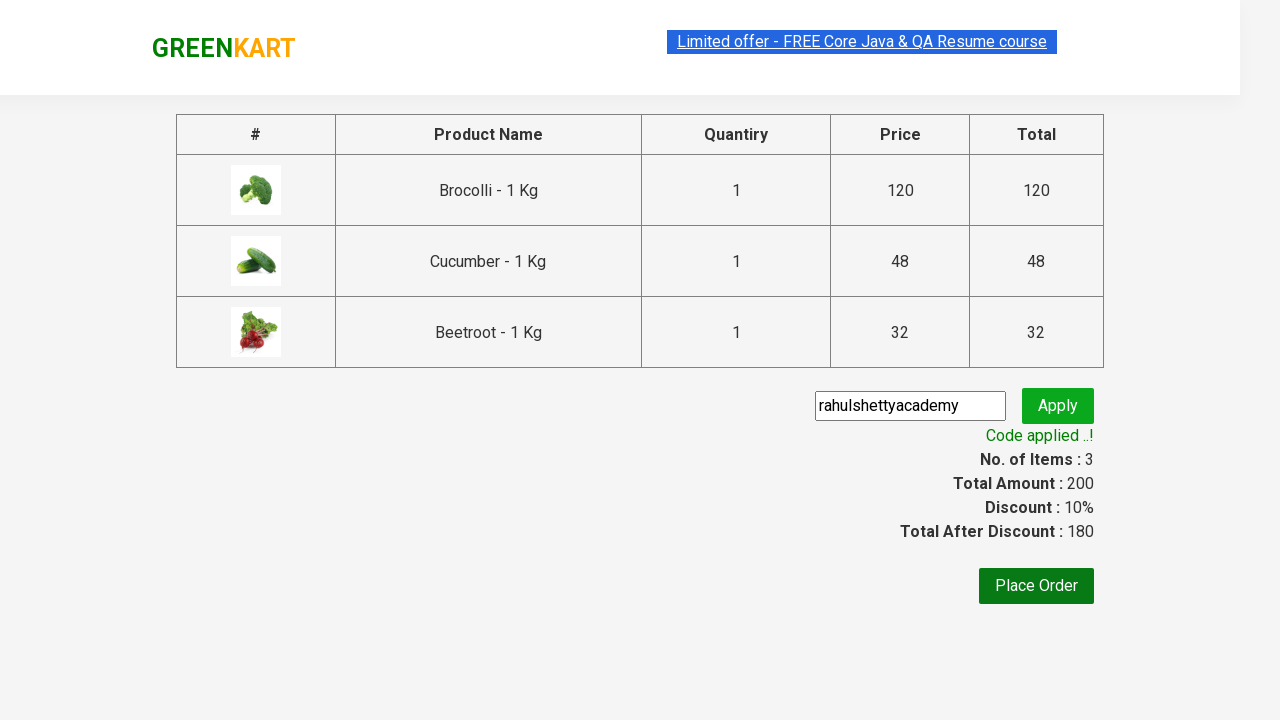

Clicked Place Order button to complete purchase at (1036, 586) on xpath=//button[normalize-space()='Place Order']
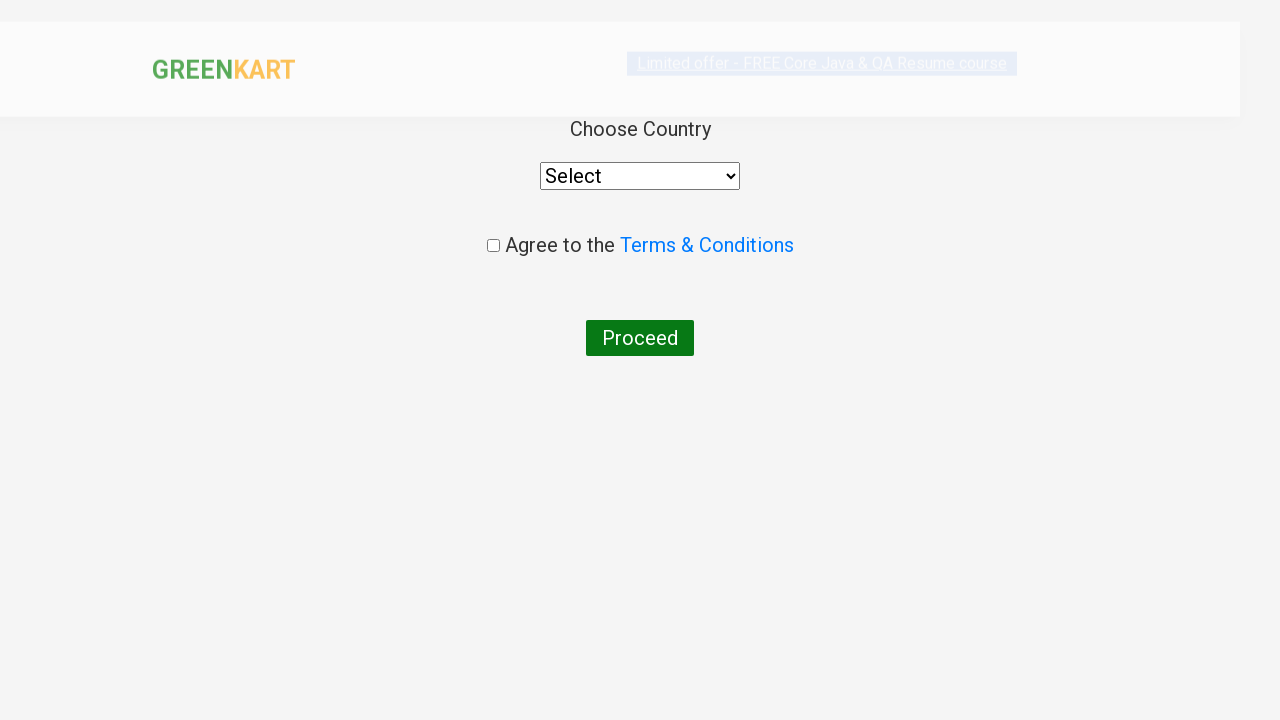

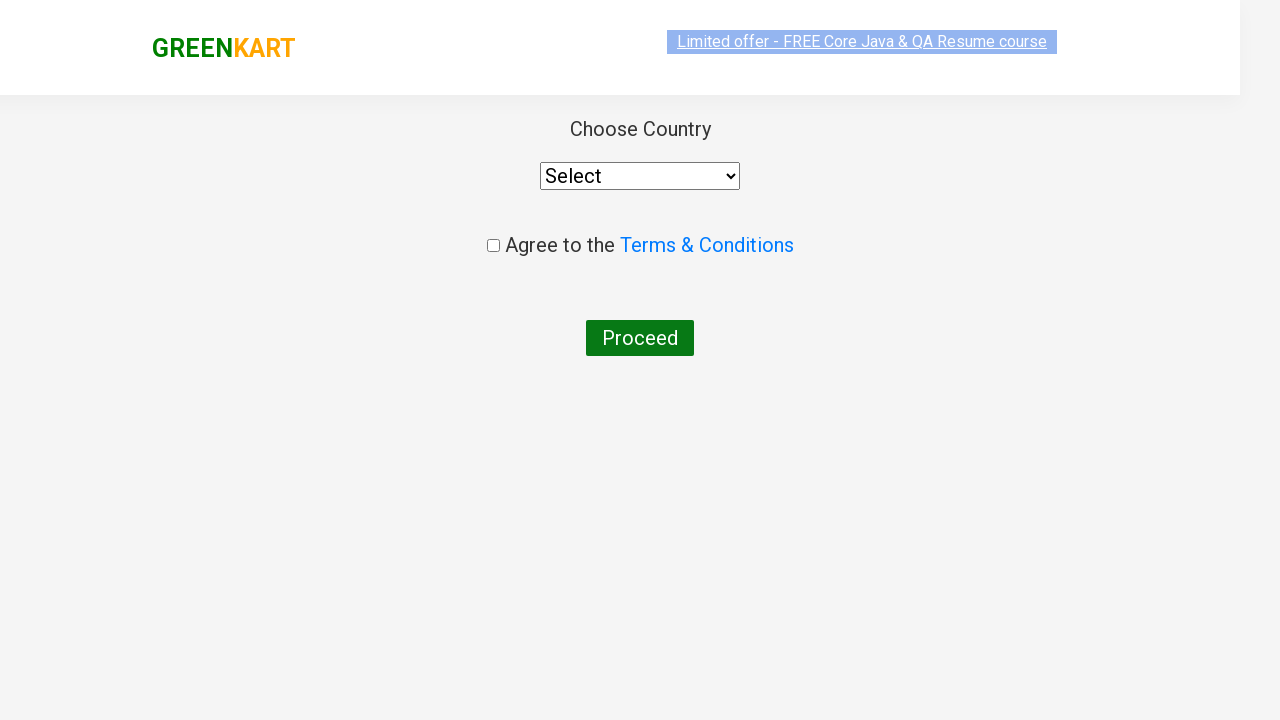